Tests that pressing Escape cancels edits and reverts to original text

Starting URL: https://demo.playwright.dev/todomvc

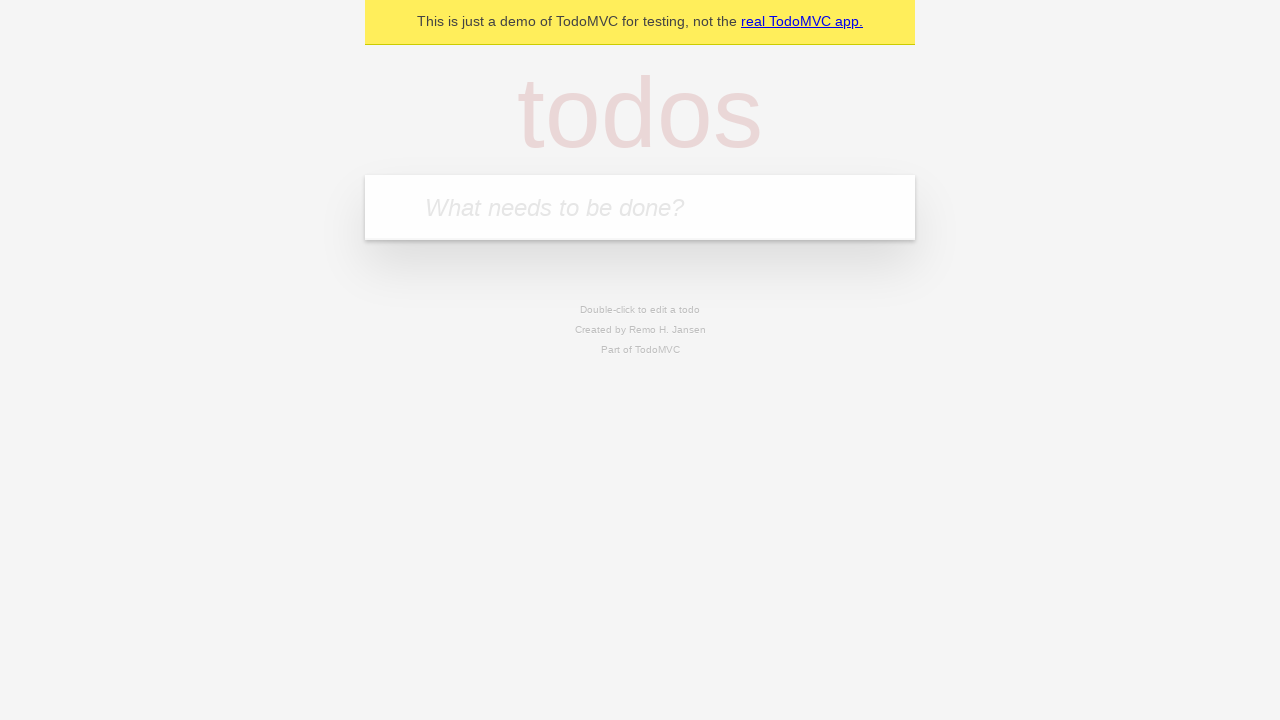

Filled todo input with 'buy some cheese' on internal:attr=[placeholder="What needs to be done?"i]
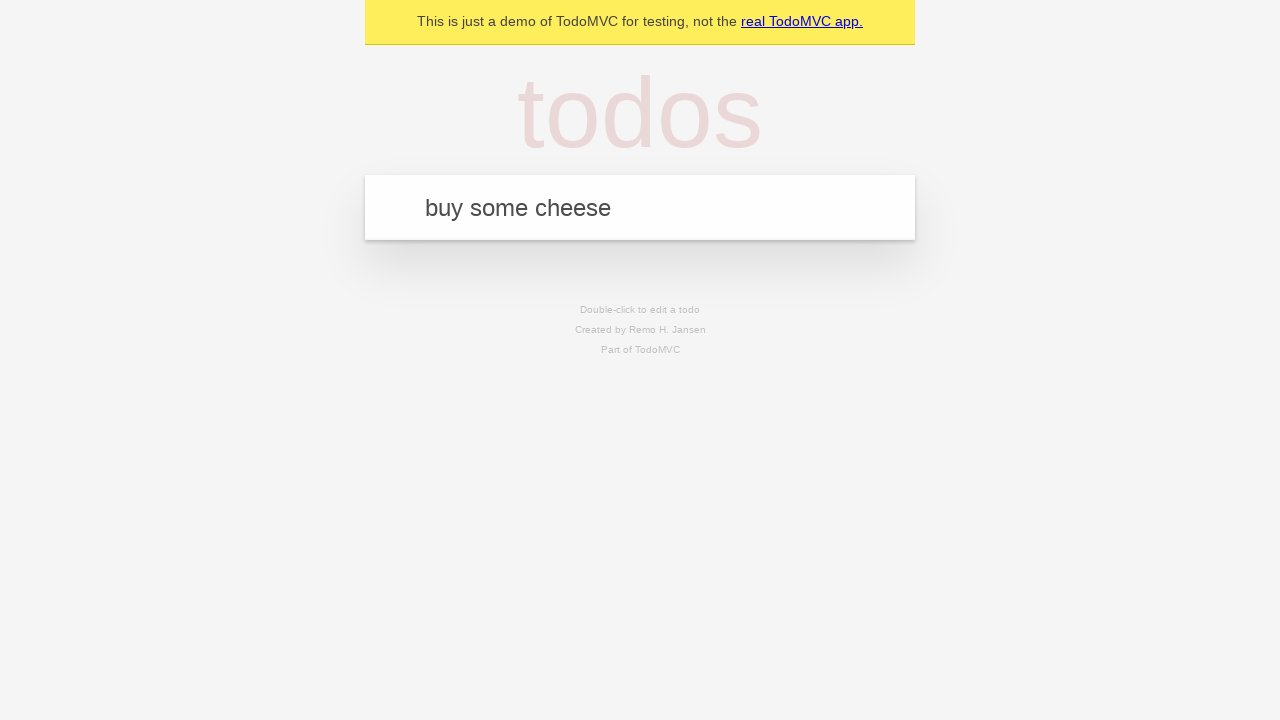

Pressed Enter to create first todo on internal:attr=[placeholder="What needs to be done?"i]
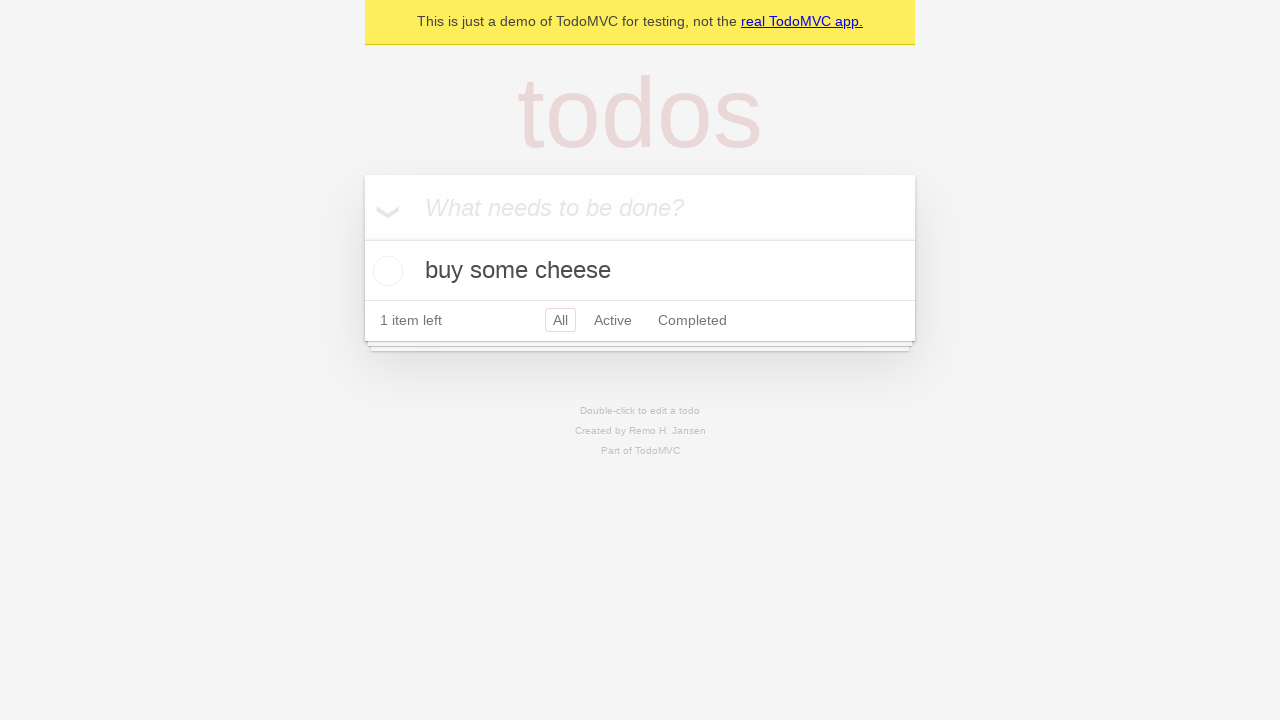

Filled todo input with 'feed the cat' on internal:attr=[placeholder="What needs to be done?"i]
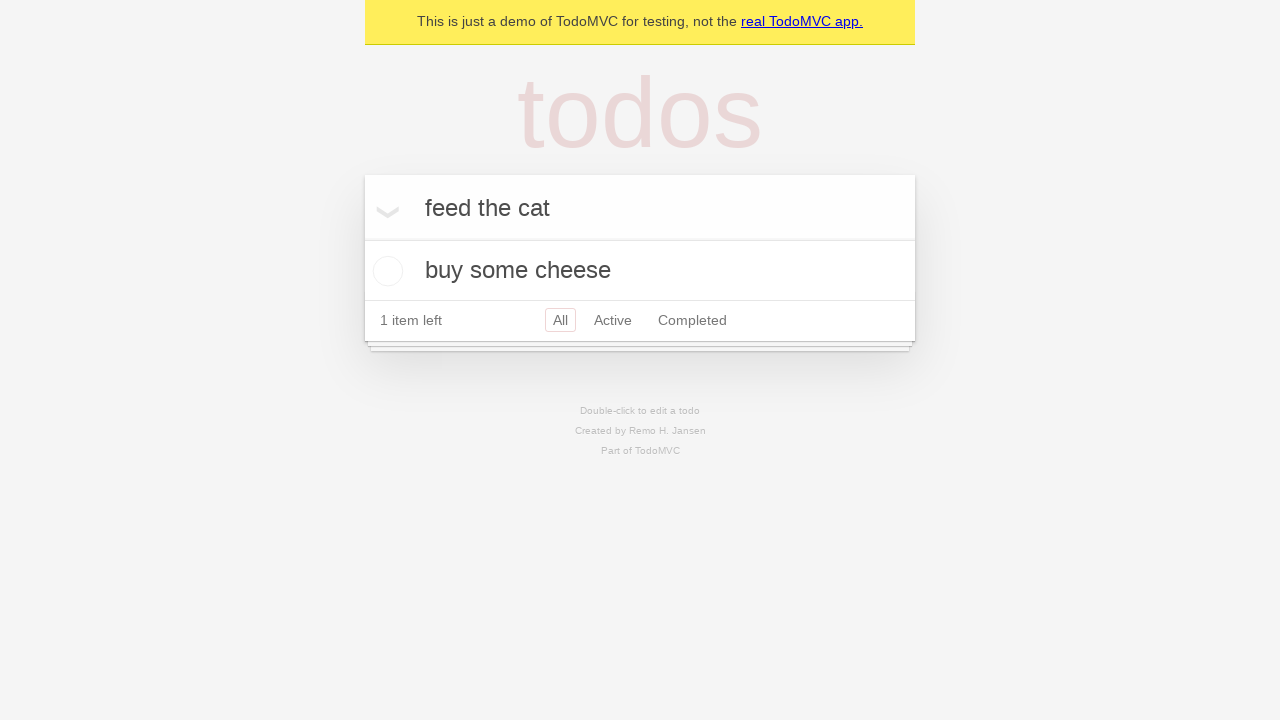

Pressed Enter to create second todo on internal:attr=[placeholder="What needs to be done?"i]
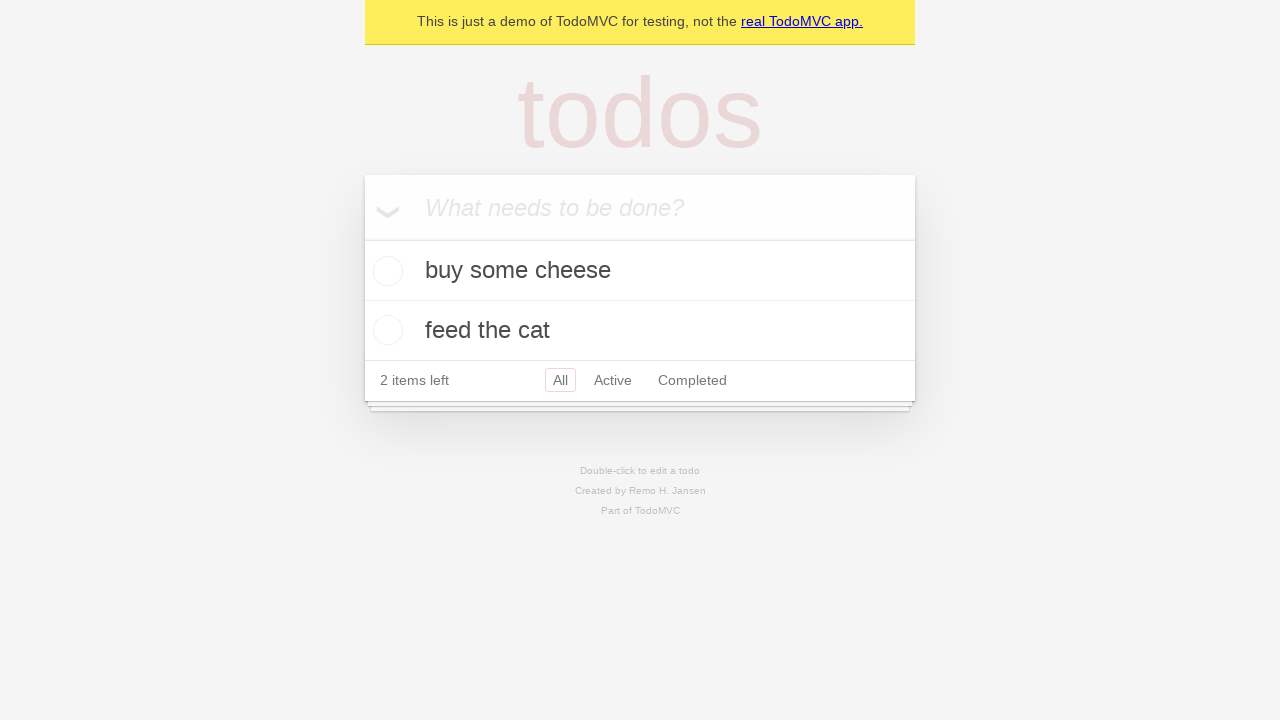

Filled todo input with 'book a doctors appointment' on internal:attr=[placeholder="What needs to be done?"i]
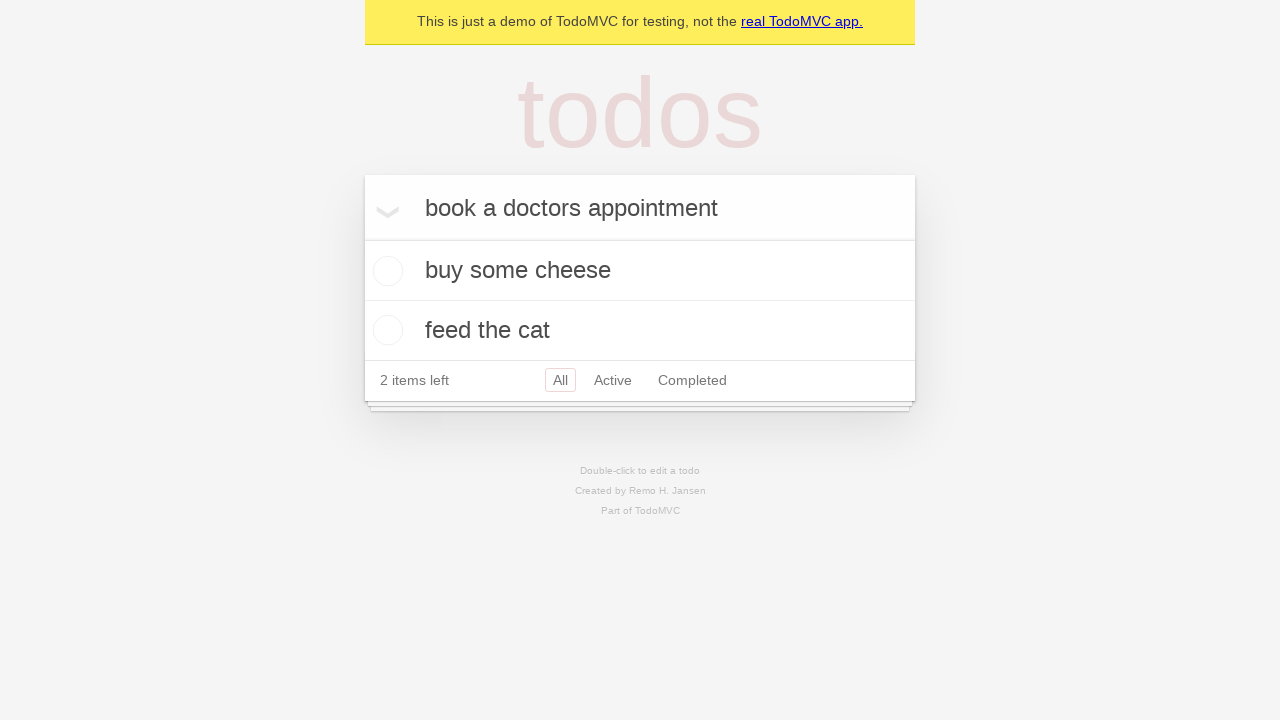

Pressed Enter to create third todo on internal:attr=[placeholder="What needs to be done?"i]
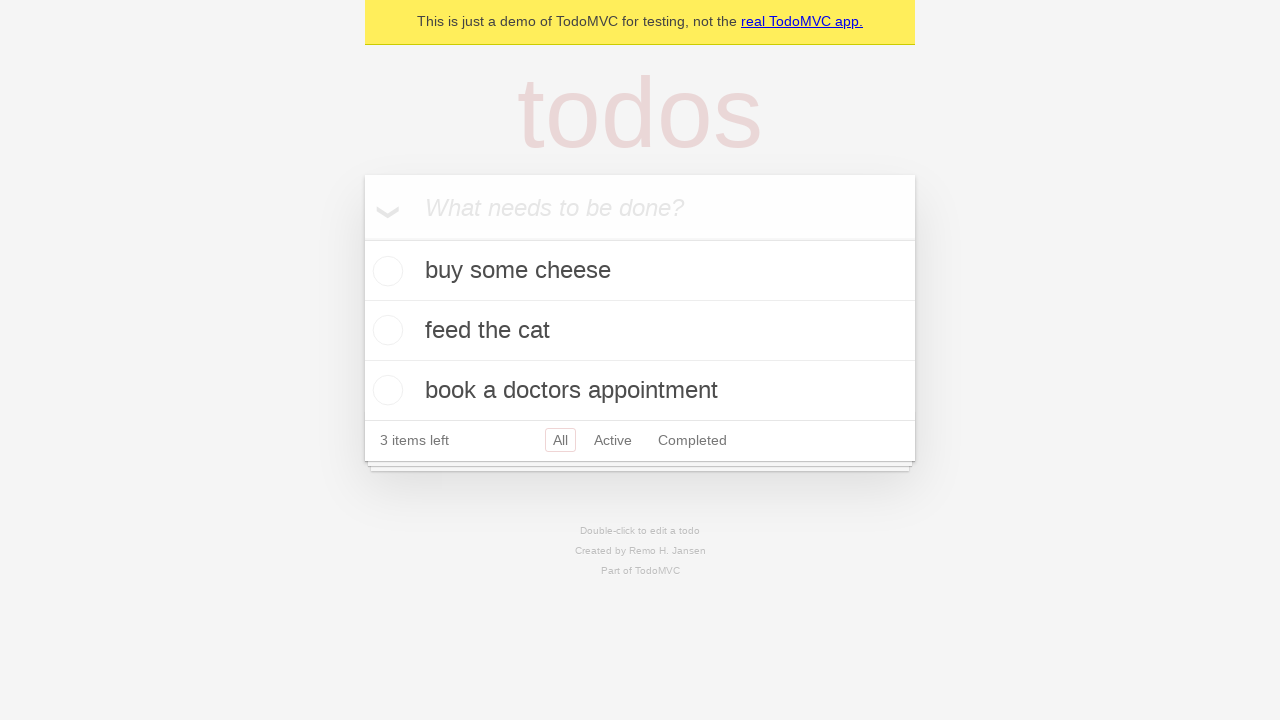

Double-clicked second todo item to enter edit mode at (640, 331) on internal:testid=[data-testid="todo-item"s] >> nth=1
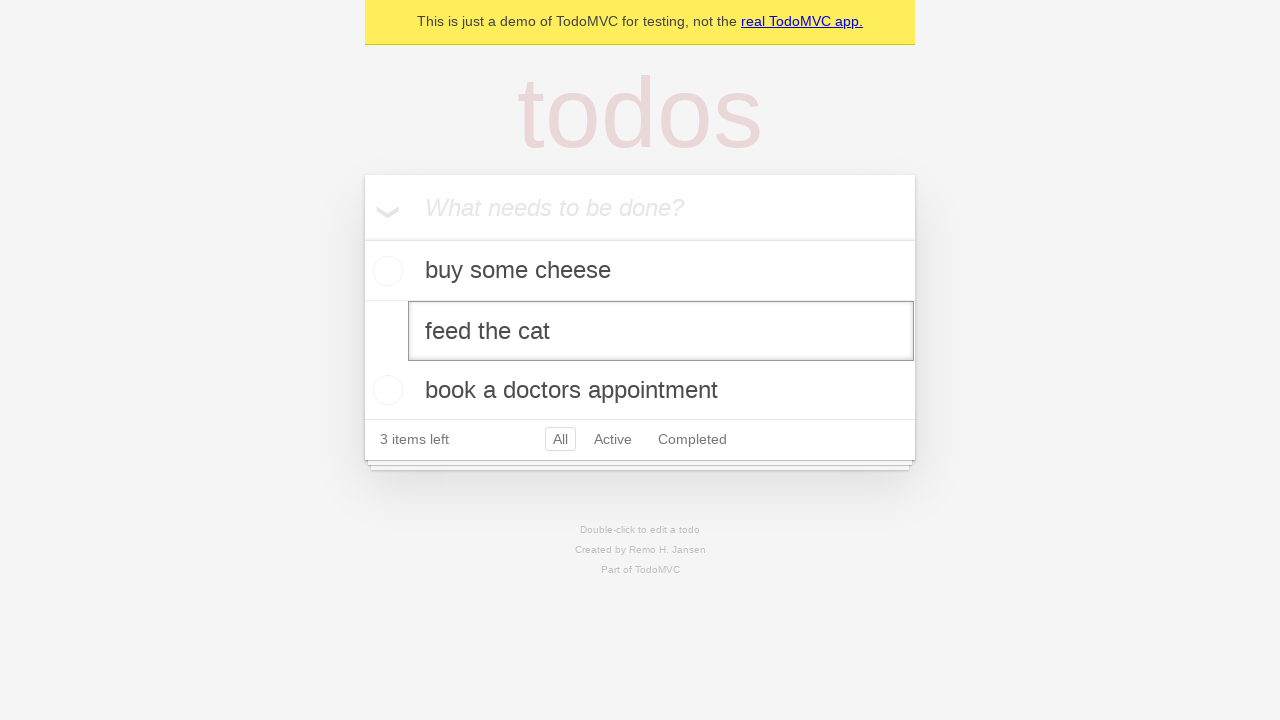

Filled edit field with 'buy some sausages' on internal:testid=[data-testid="todo-item"s] >> nth=1 >> internal:role=textbox[nam
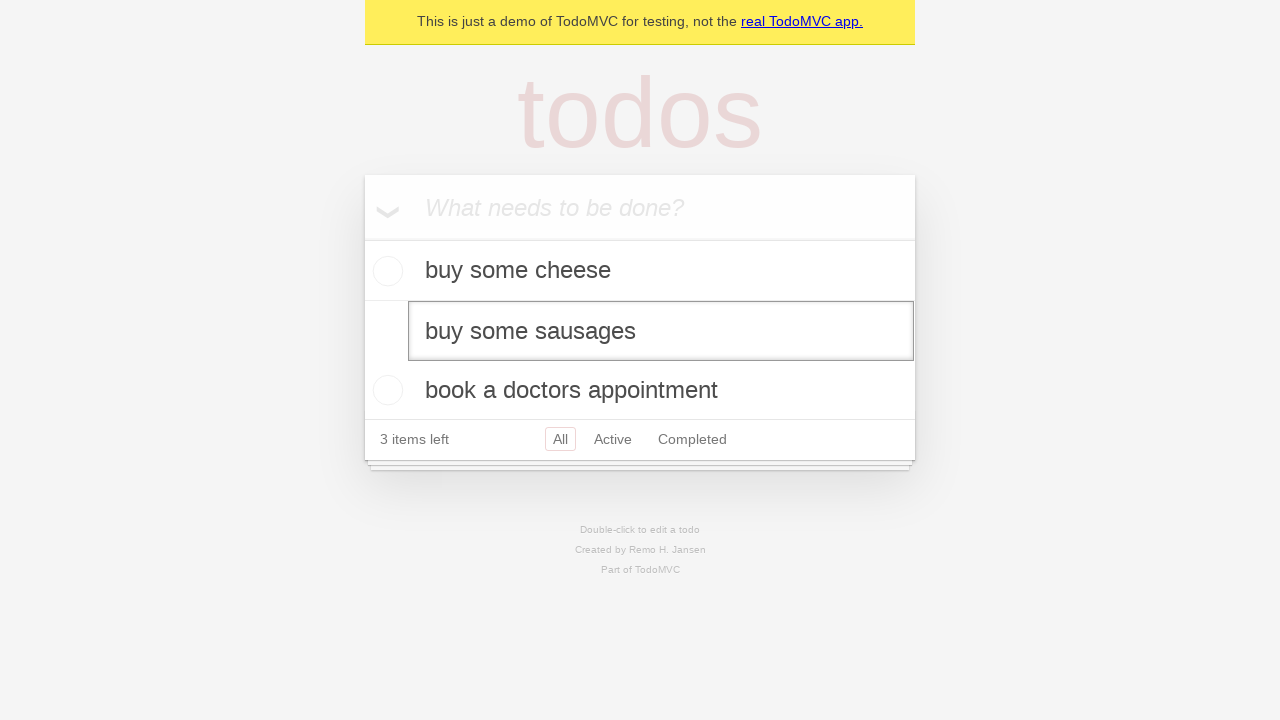

Pressed Escape to cancel edit and revert to original text on internal:testid=[data-testid="todo-item"s] >> nth=1 >> internal:role=textbox[nam
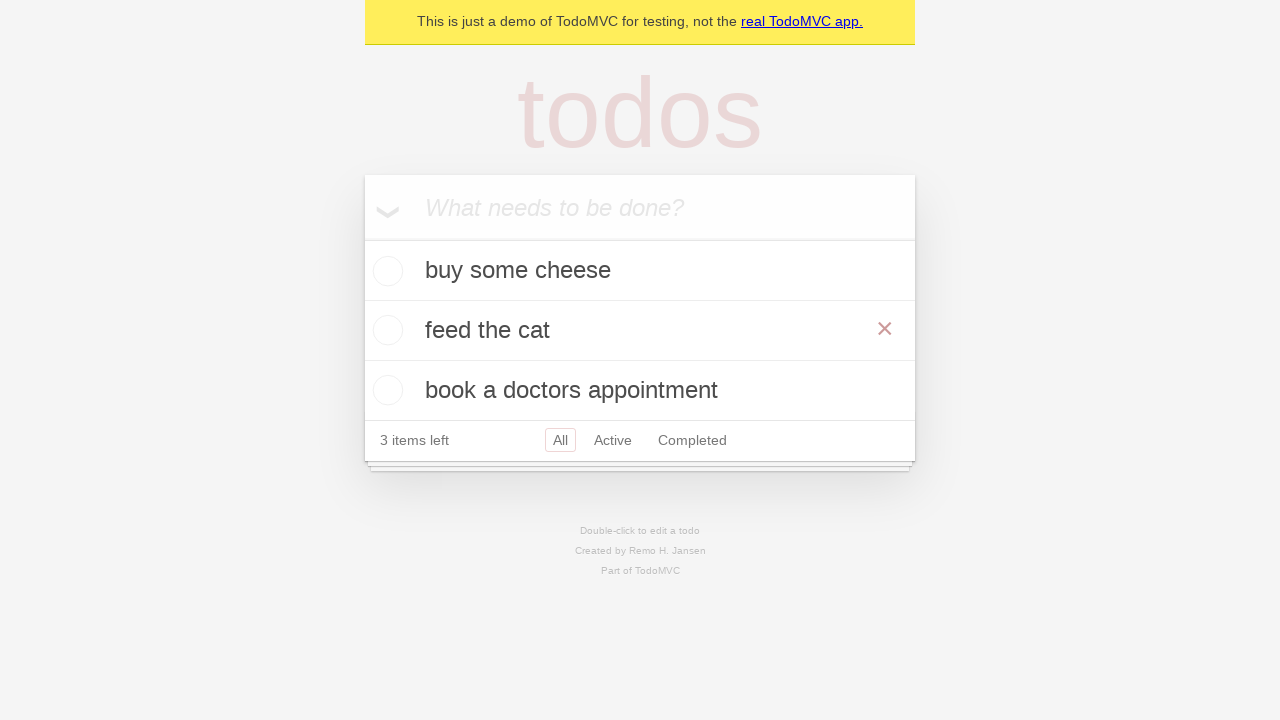

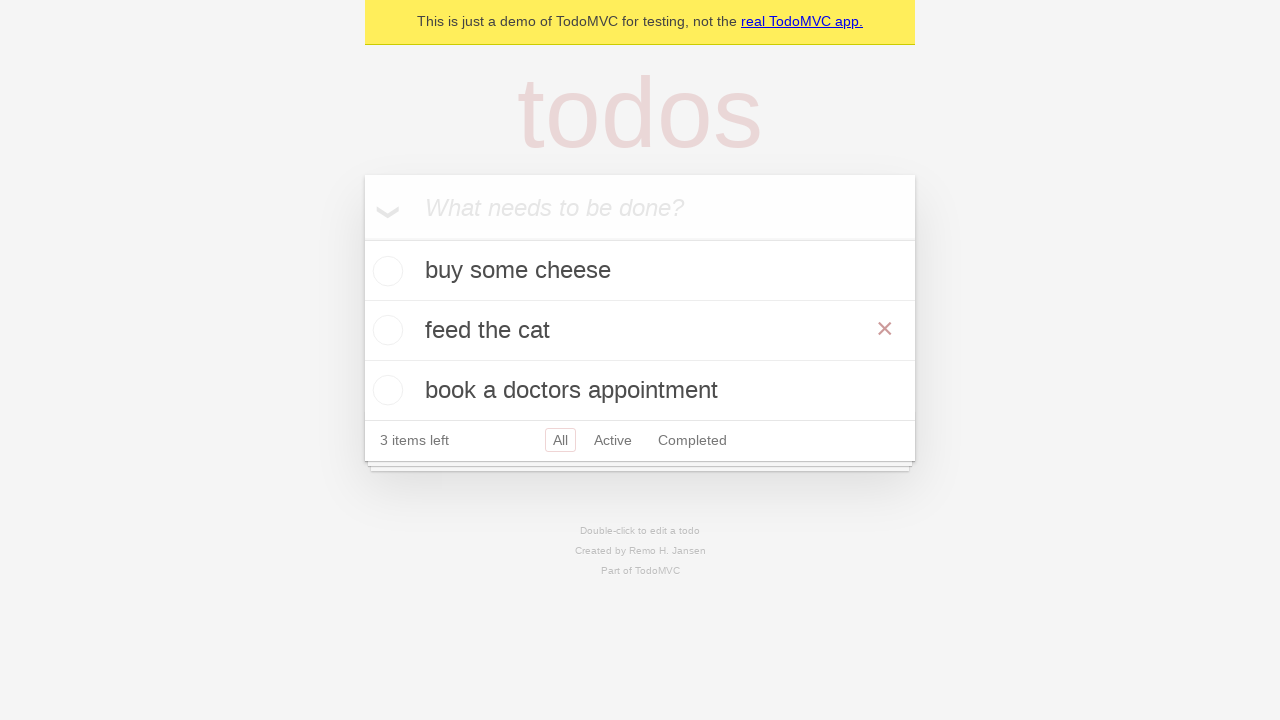